Tests the complete e-commerce workflow including login, adding product to cart, checkout process, and logout on the Sauce Demo site

Starting URL: https://www.saucedemo.com/

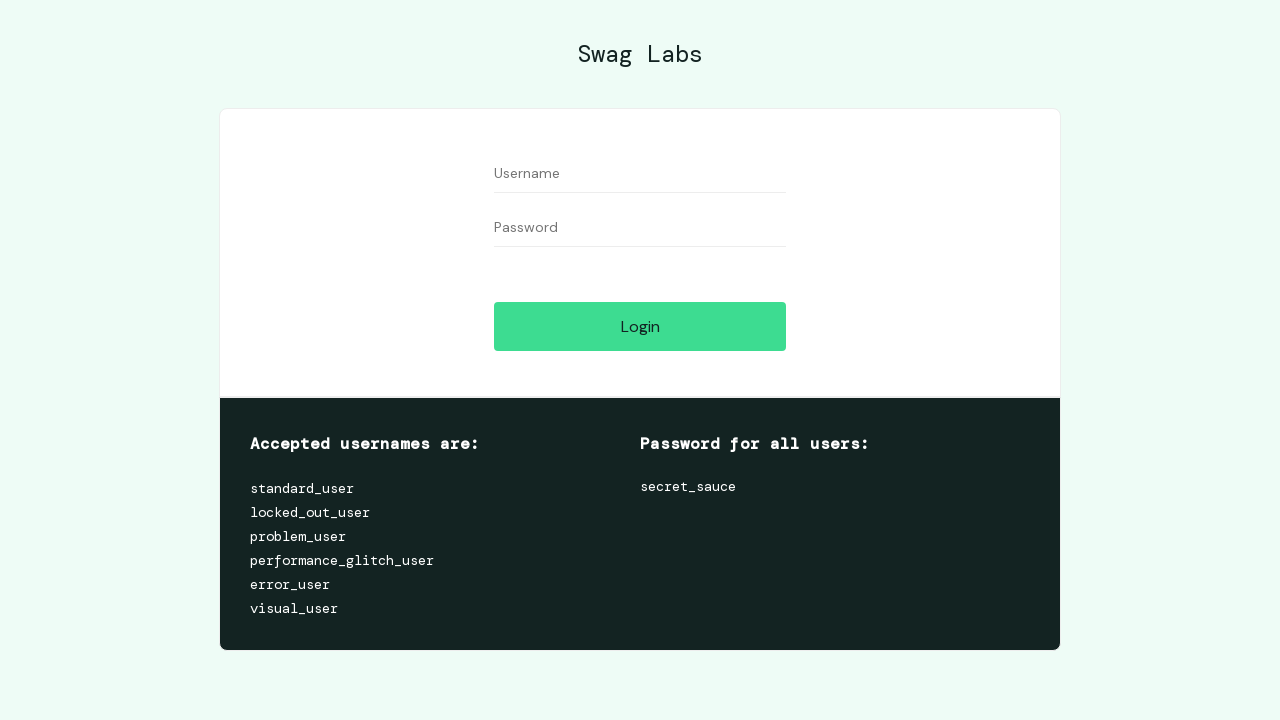

Filled username field with 'standard_user' on #user-name
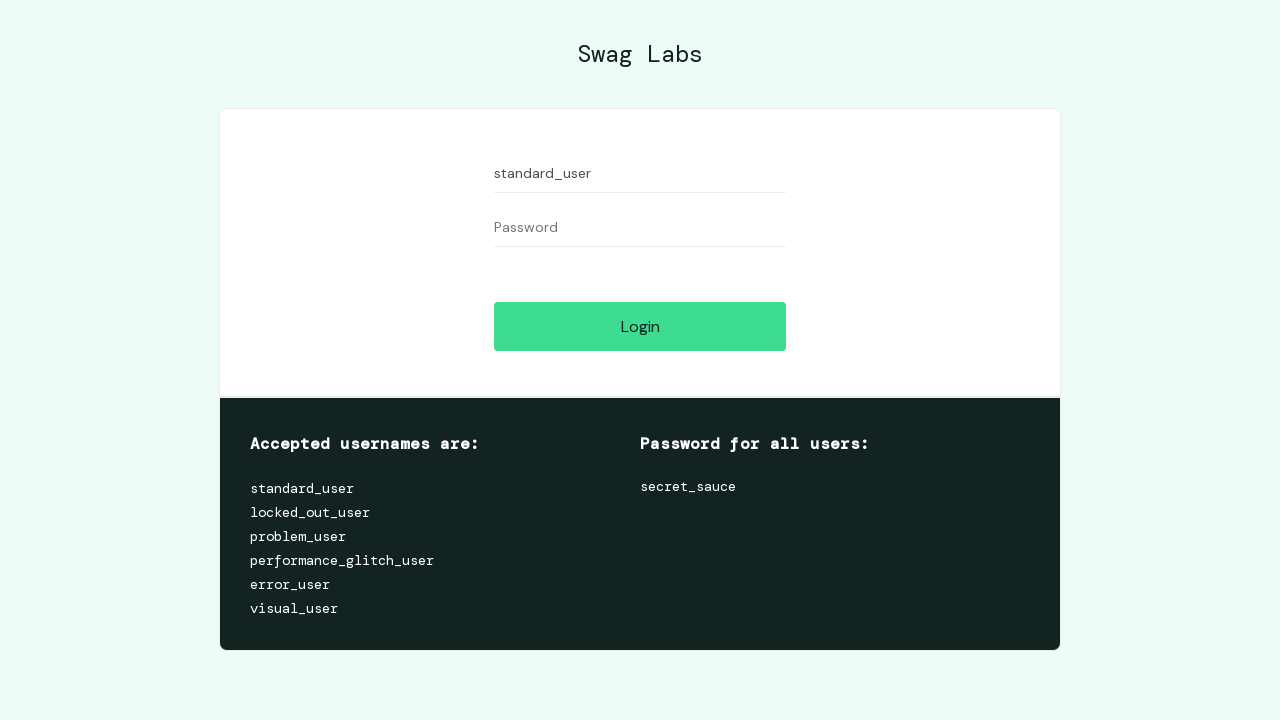

Filled password field with 'secret_sauce' on #password
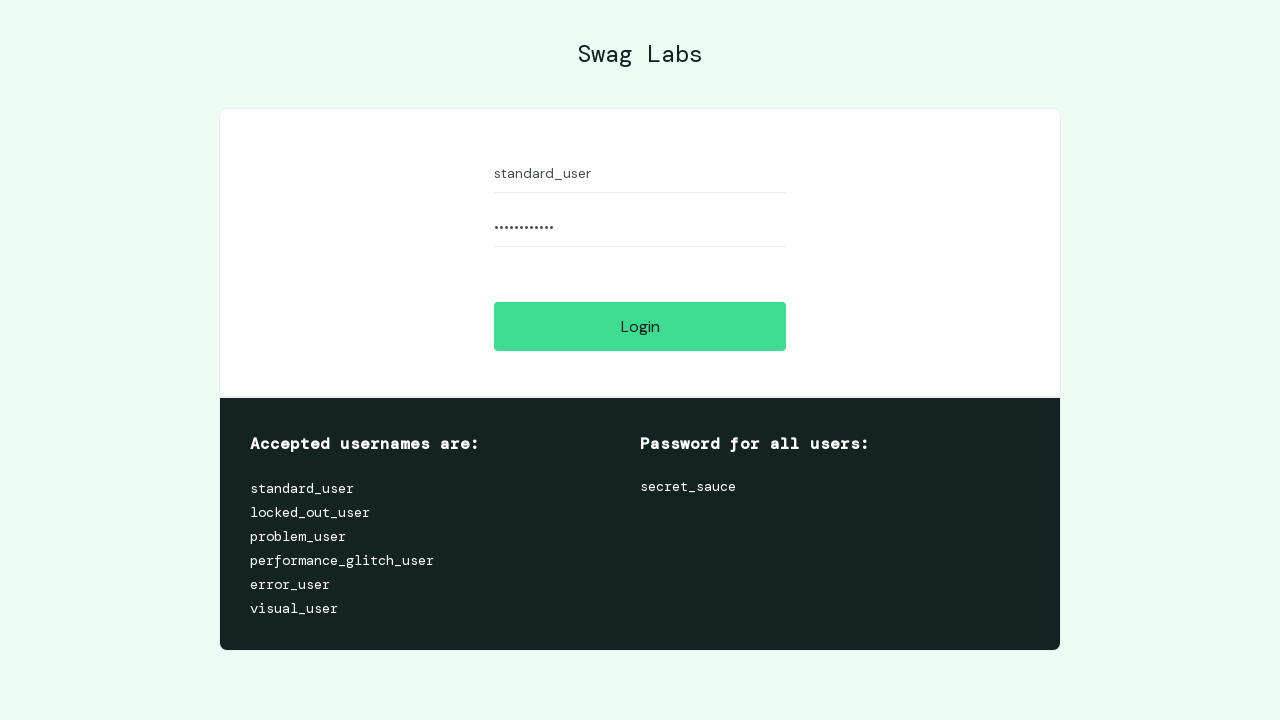

Clicked login button at (640, 326) on #login-button
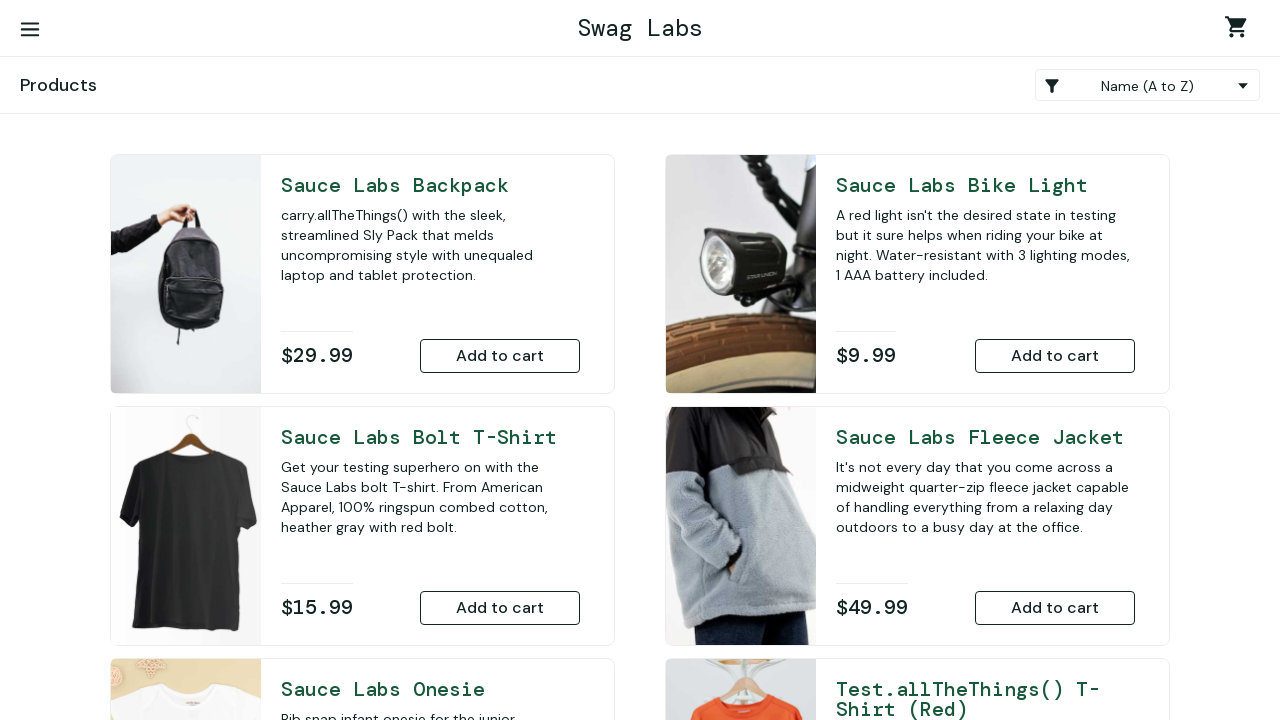

Inventory page loaded successfully
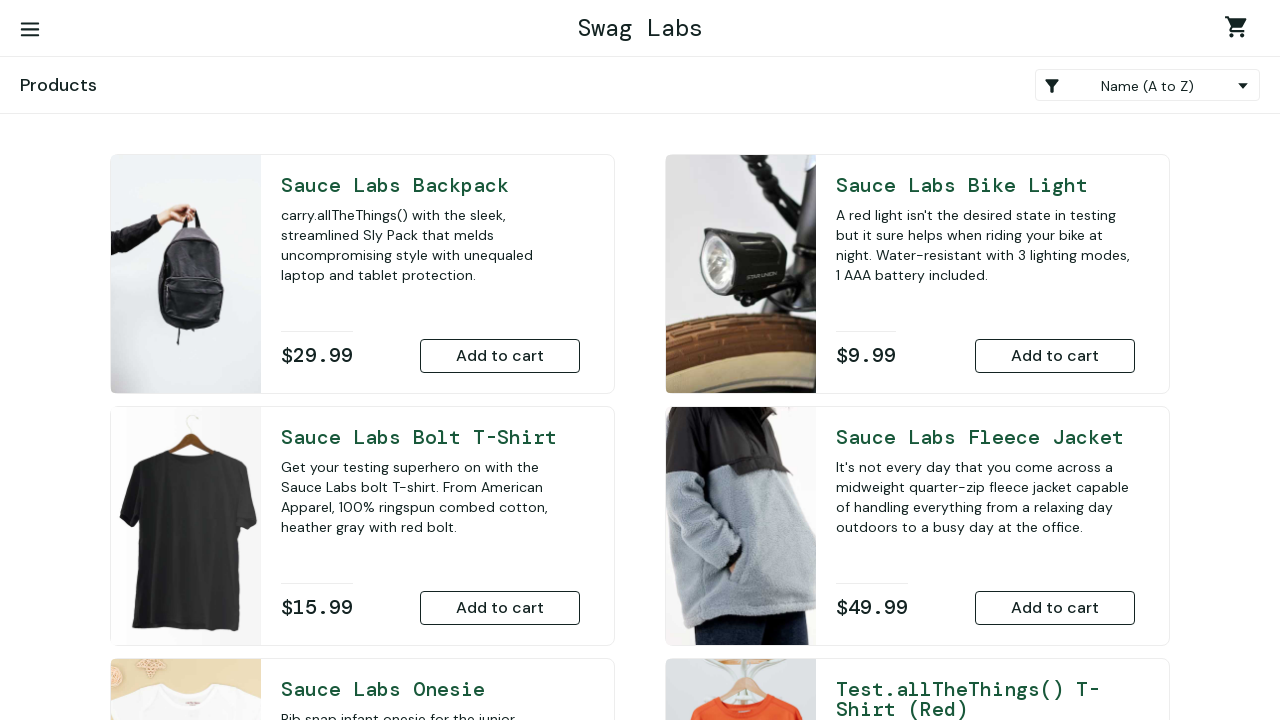

Clicked 'Add to Cart' button for Sauce Labs Backpack at (500, 356) on #add-to-cart-sauce-labs-backpack
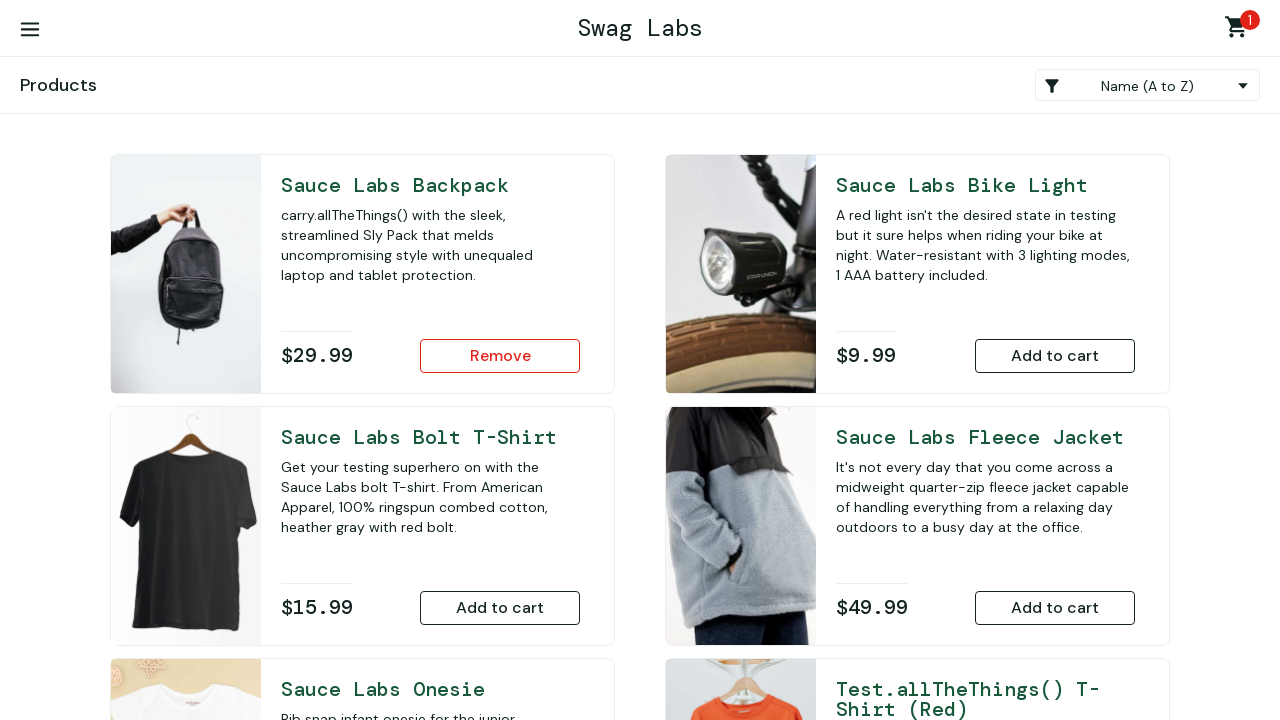

Located shopping cart badge
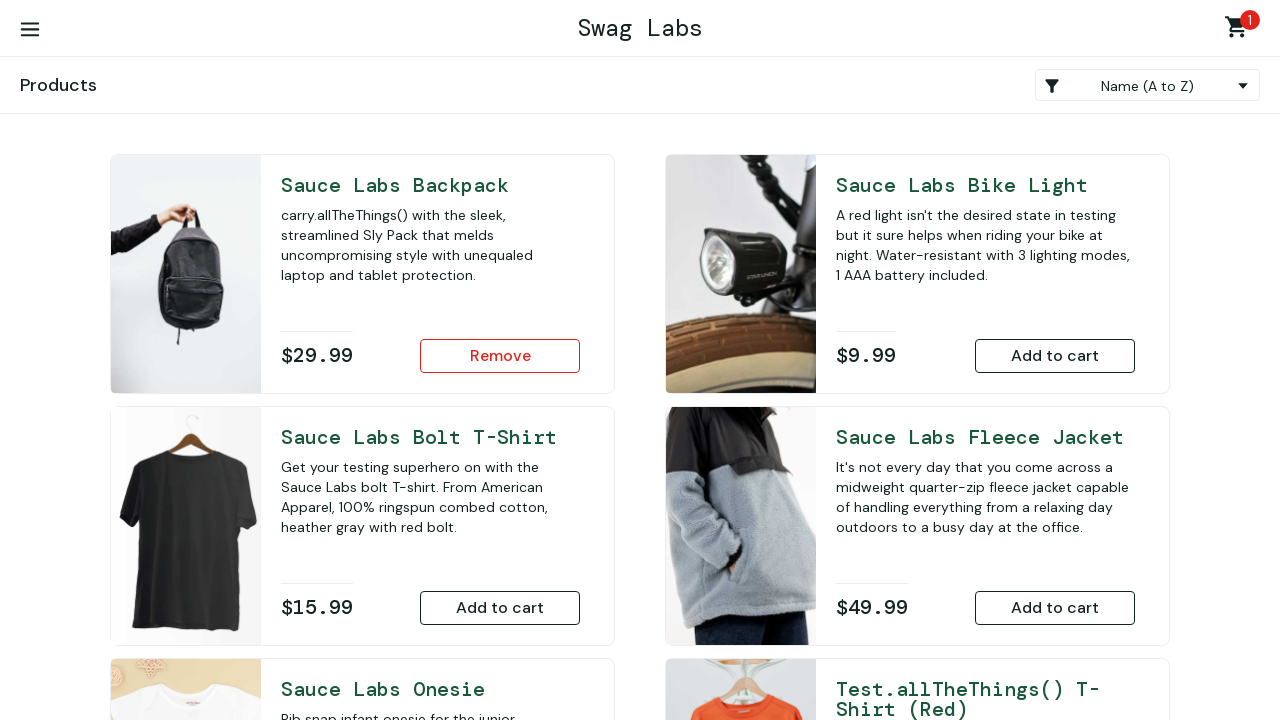

Verified cart badge displays 1 item
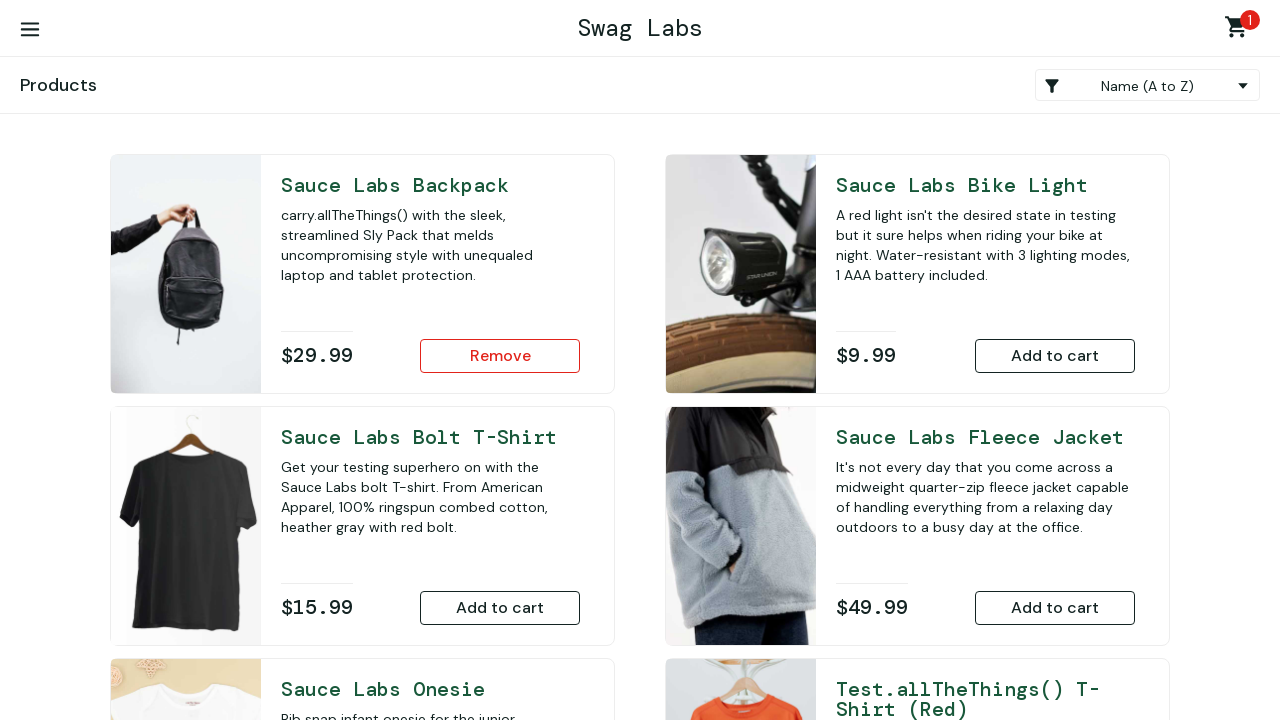

Clicked shopping cart link at (1240, 30) on .shopping_cart_link
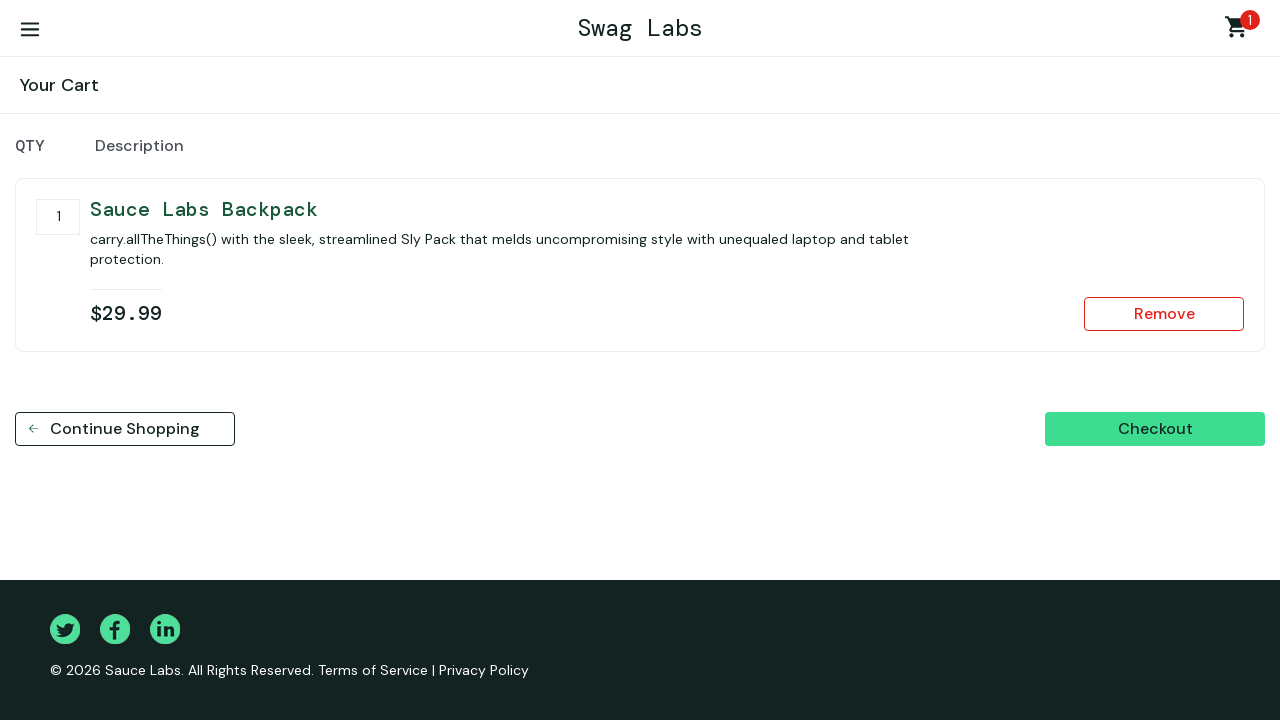

Clicked checkout button at (1155, 429) on #checkout
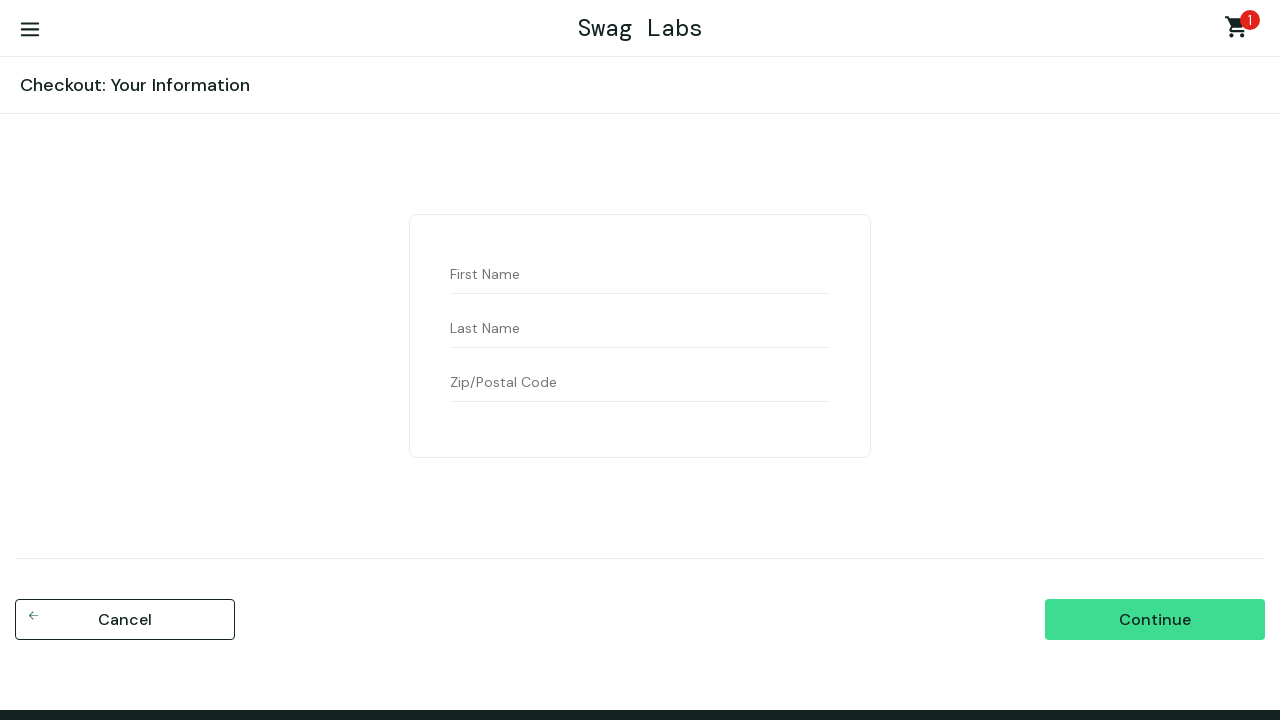

Filled first name field with 'John' on #first-name
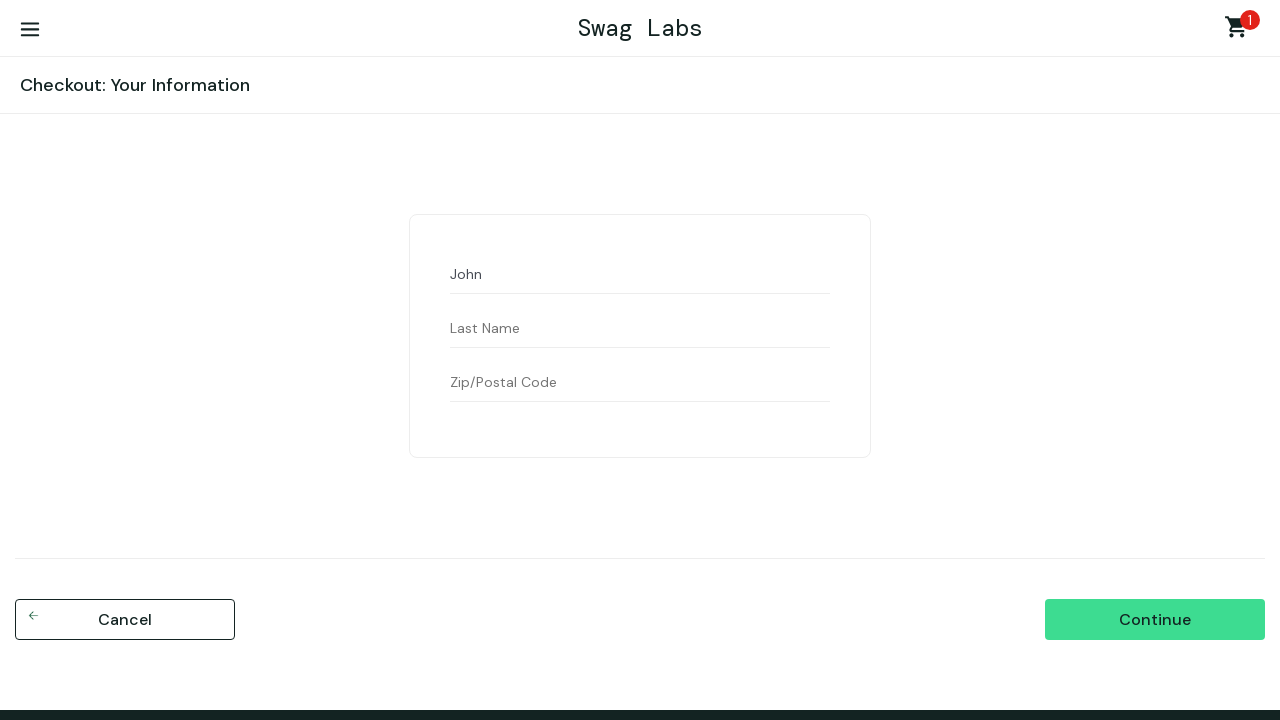

Filled last name field with 'Doe' on #last-name
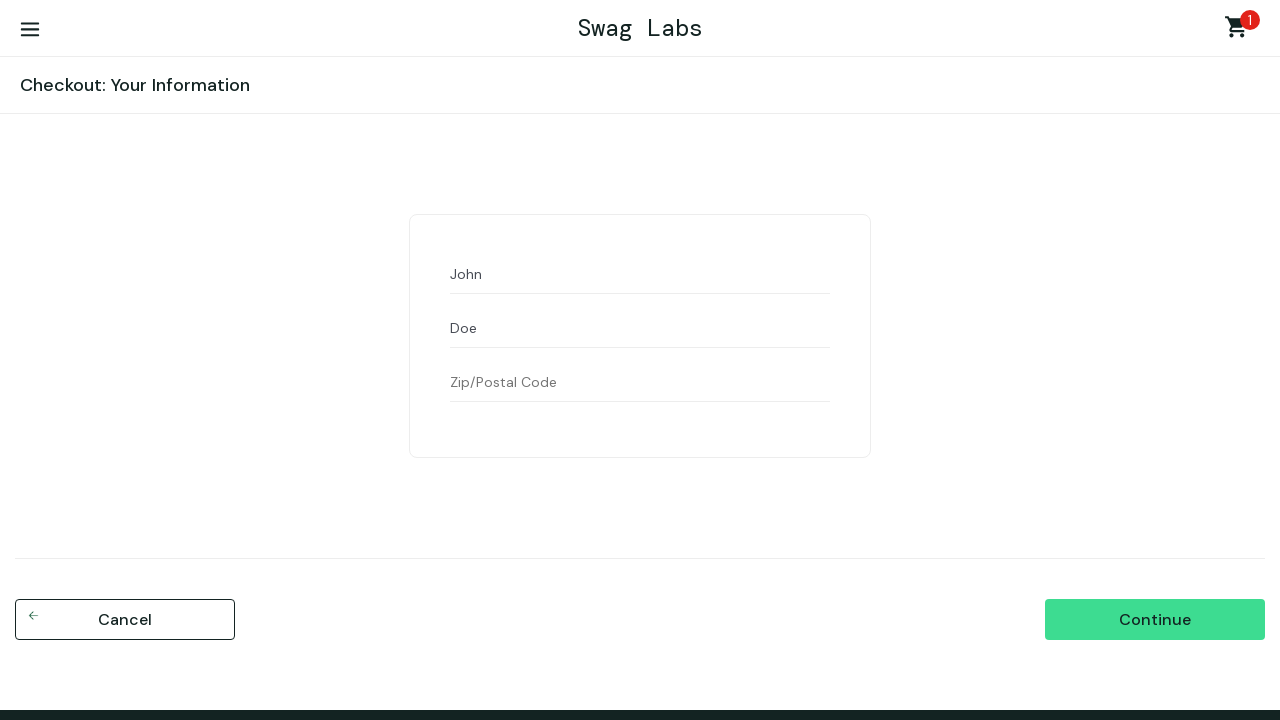

Filled postal code field with '12345' on #postal-code
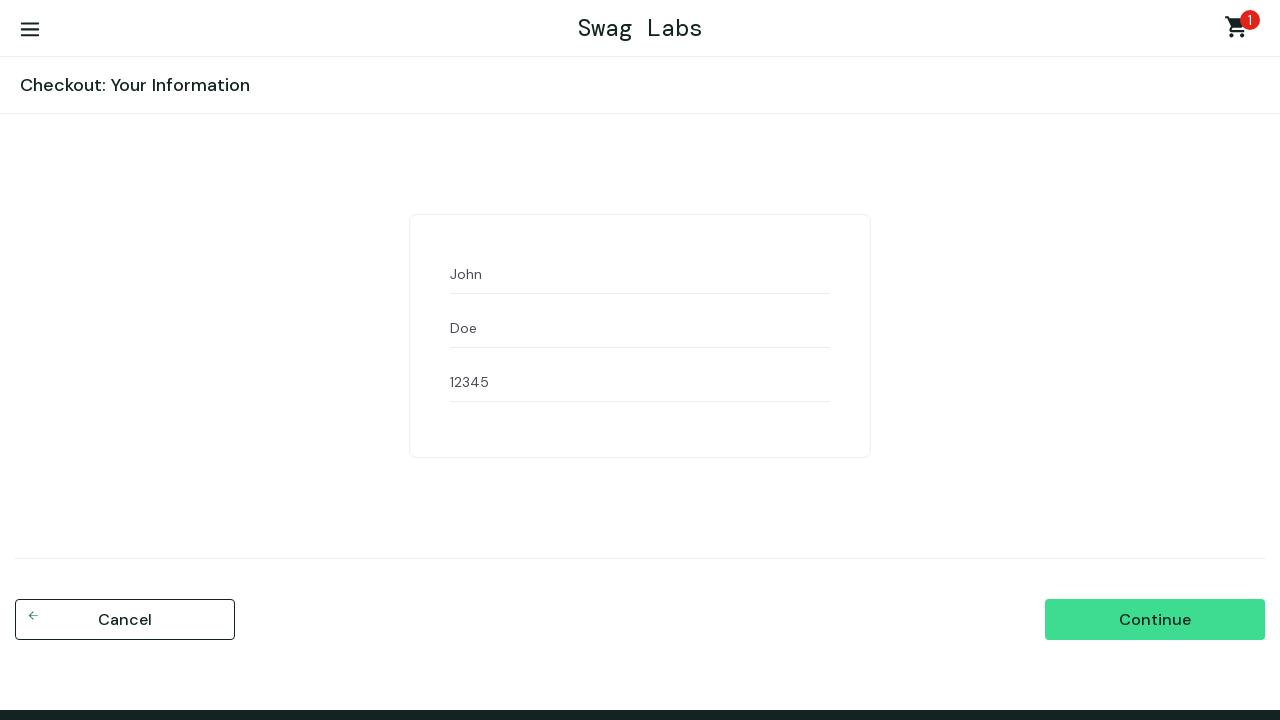

Clicked continue button on checkout information page at (1155, 620) on #continue
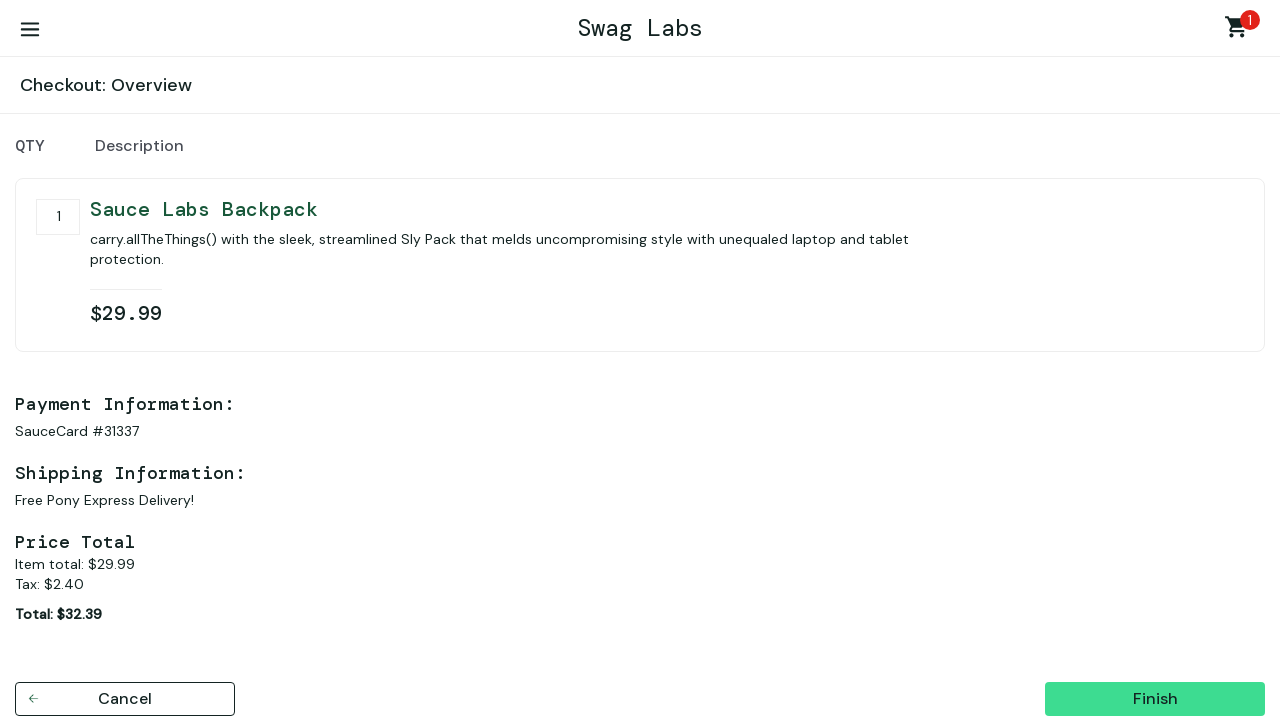

Clicked finish button to complete purchase at (1155, 699) on #finish
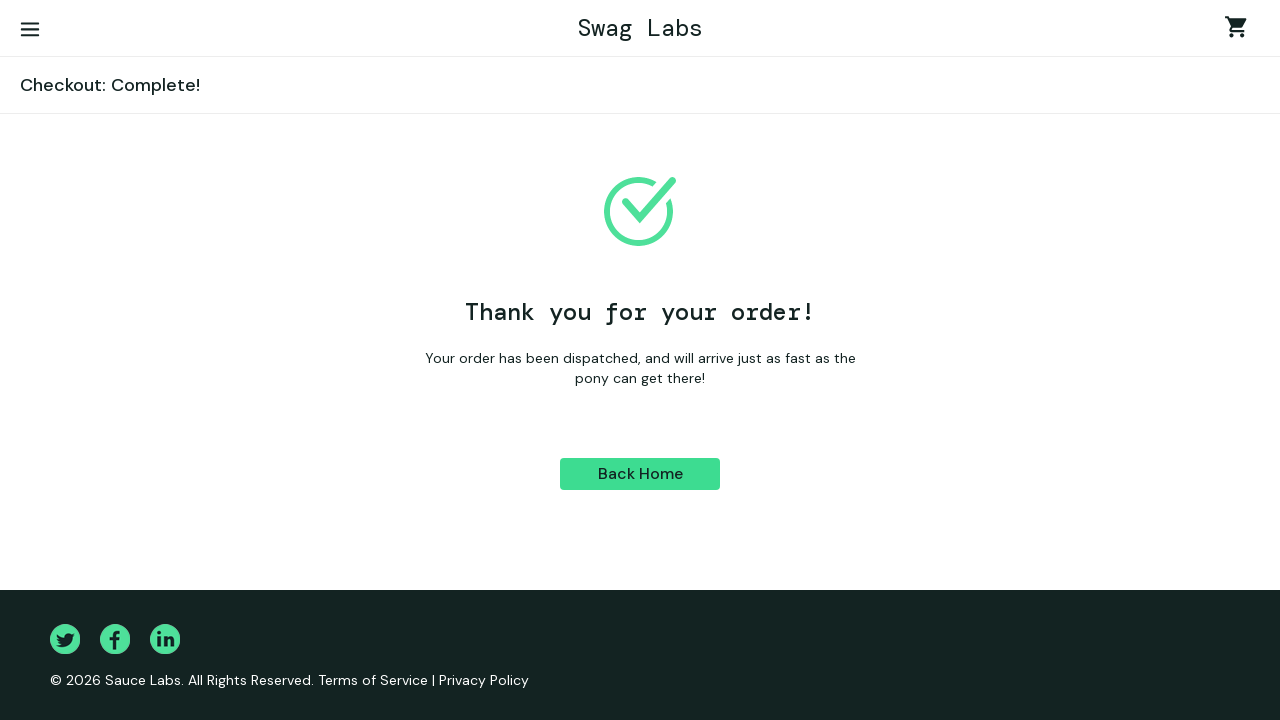

Clicked back to products button at (640, 474) on #back-to-products
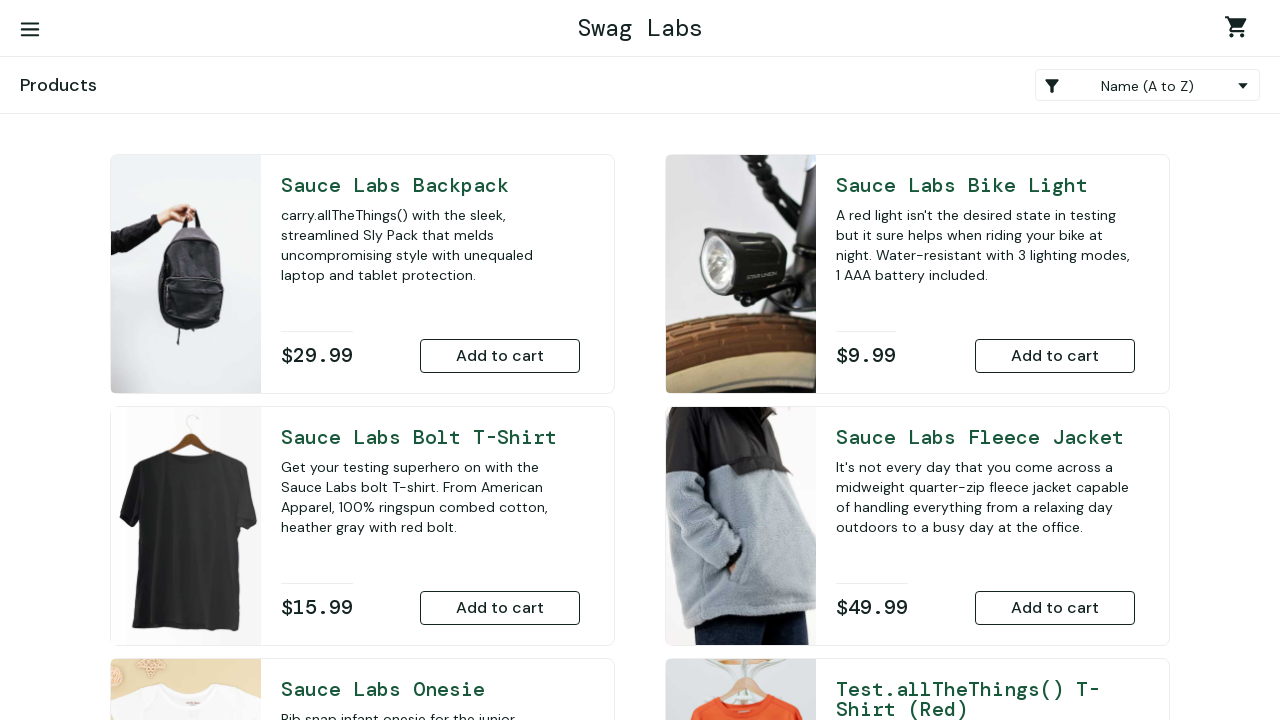

Clicked hamburger menu button at (30, 30) on #react-burger-menu-btn
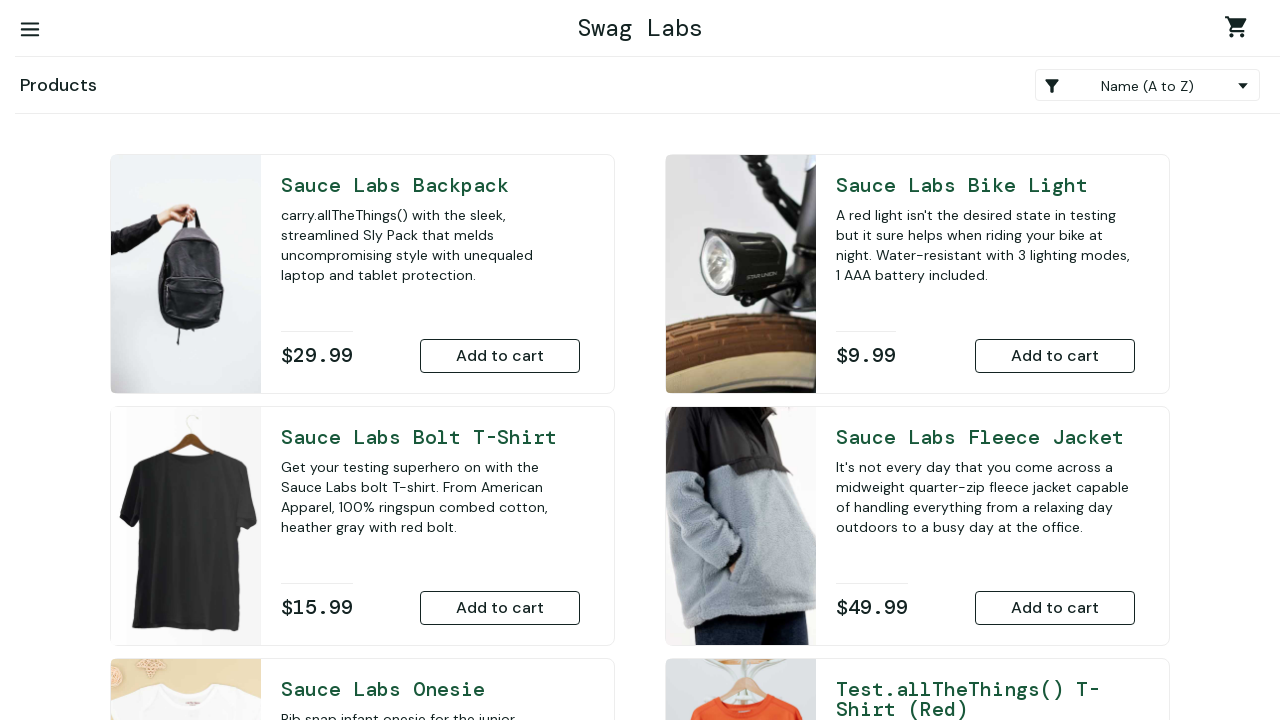

Clicked logout button at (150, 156) on #logout_sidebar_link
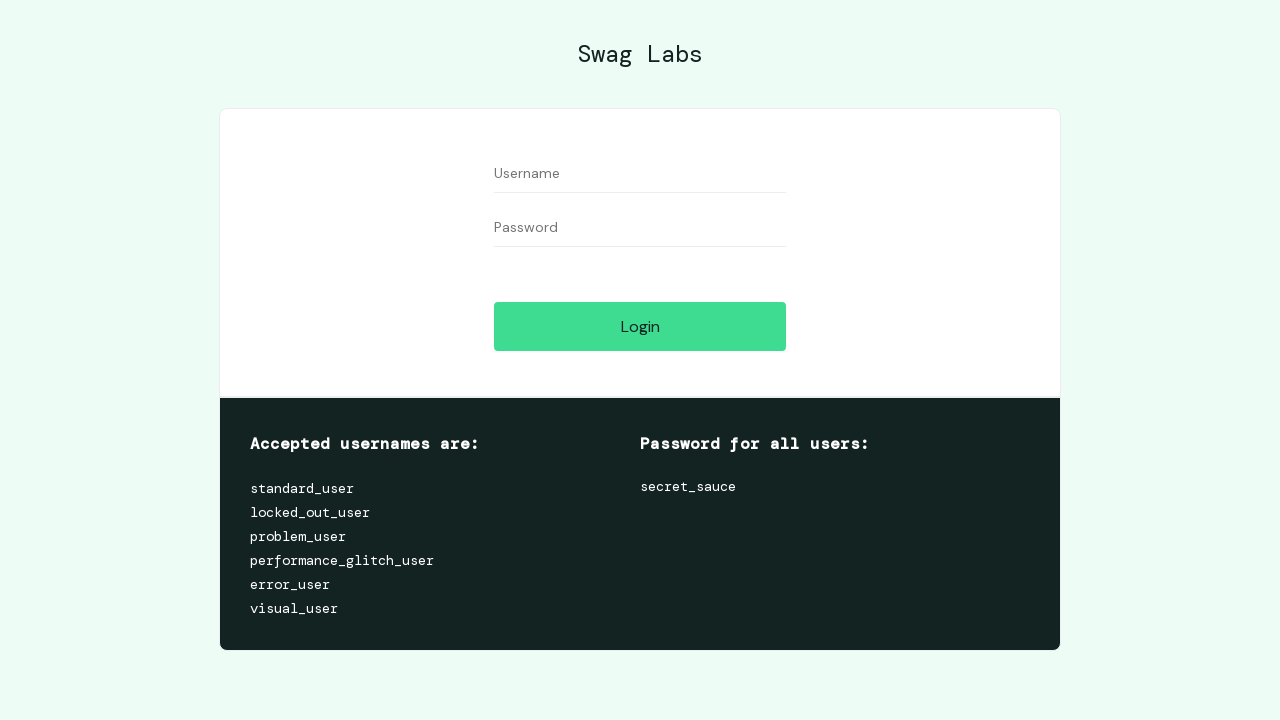

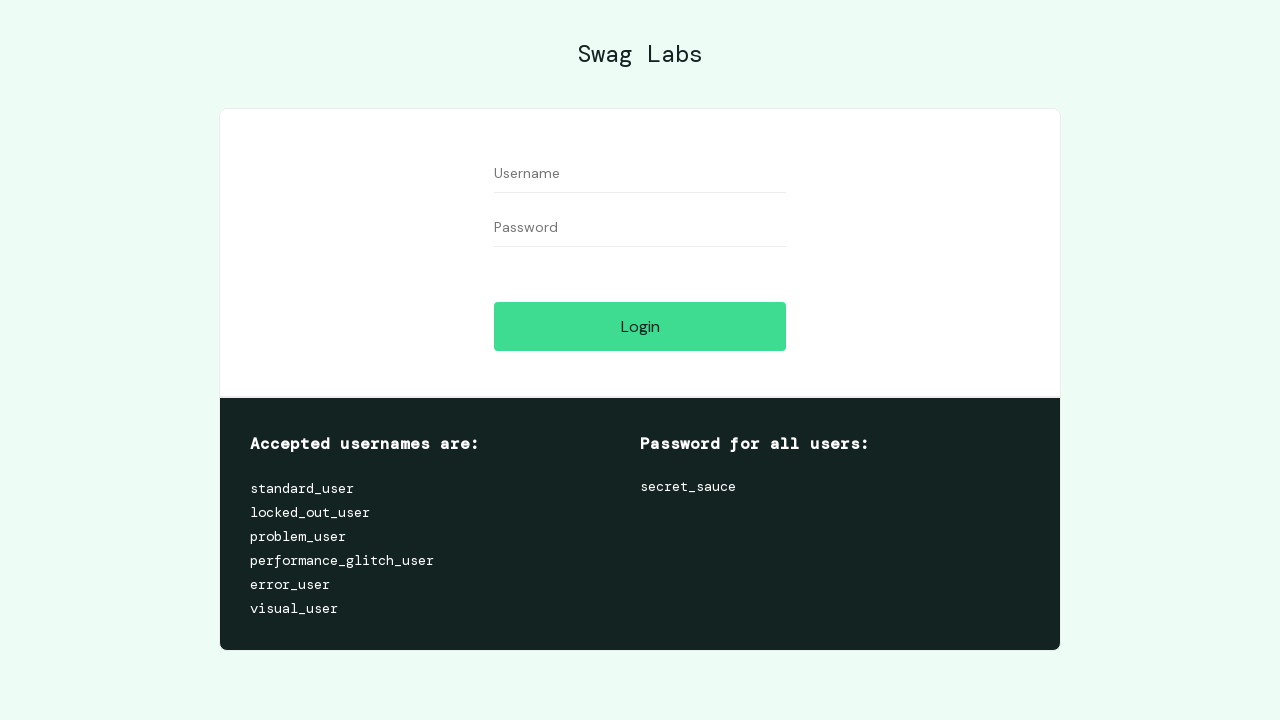